Tests navigation to a page and then navigating to the same page with a different hash fragment (anchor navigation)

Starting URL: https://postomino.wkraj.pl/html5/index.php?id=80719

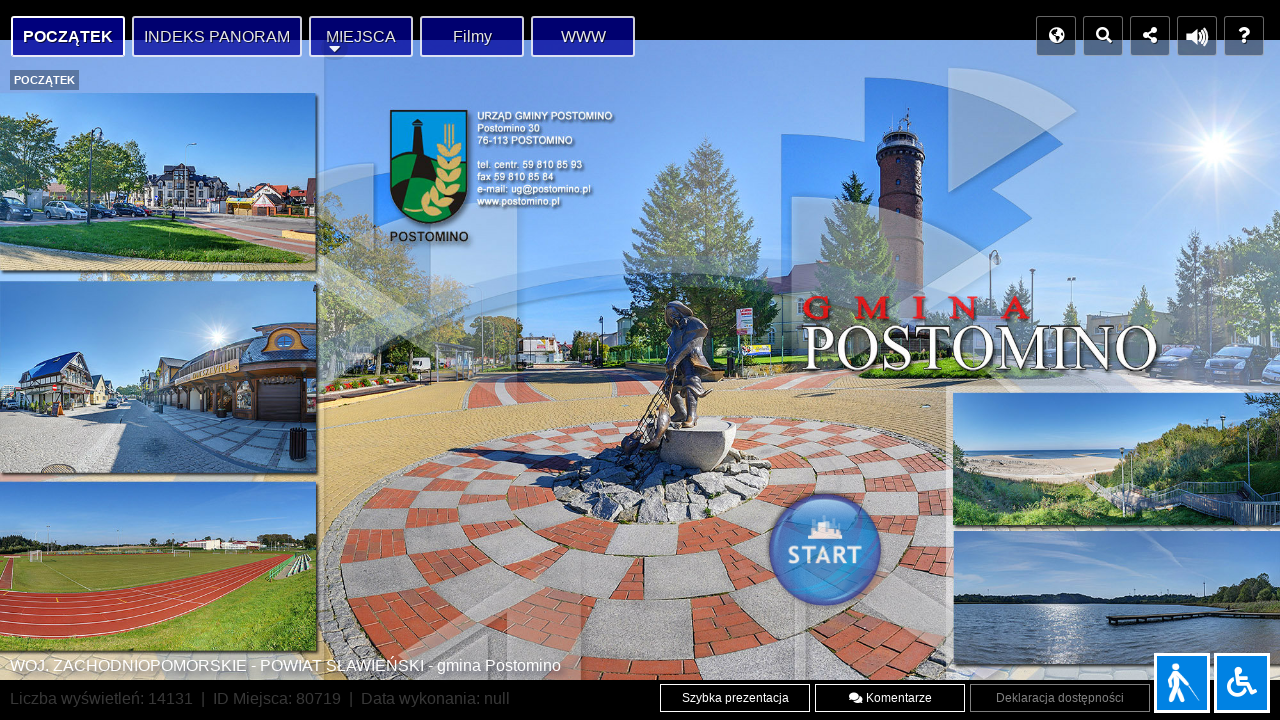

Navigated to page with hash fragment #80671/316,13
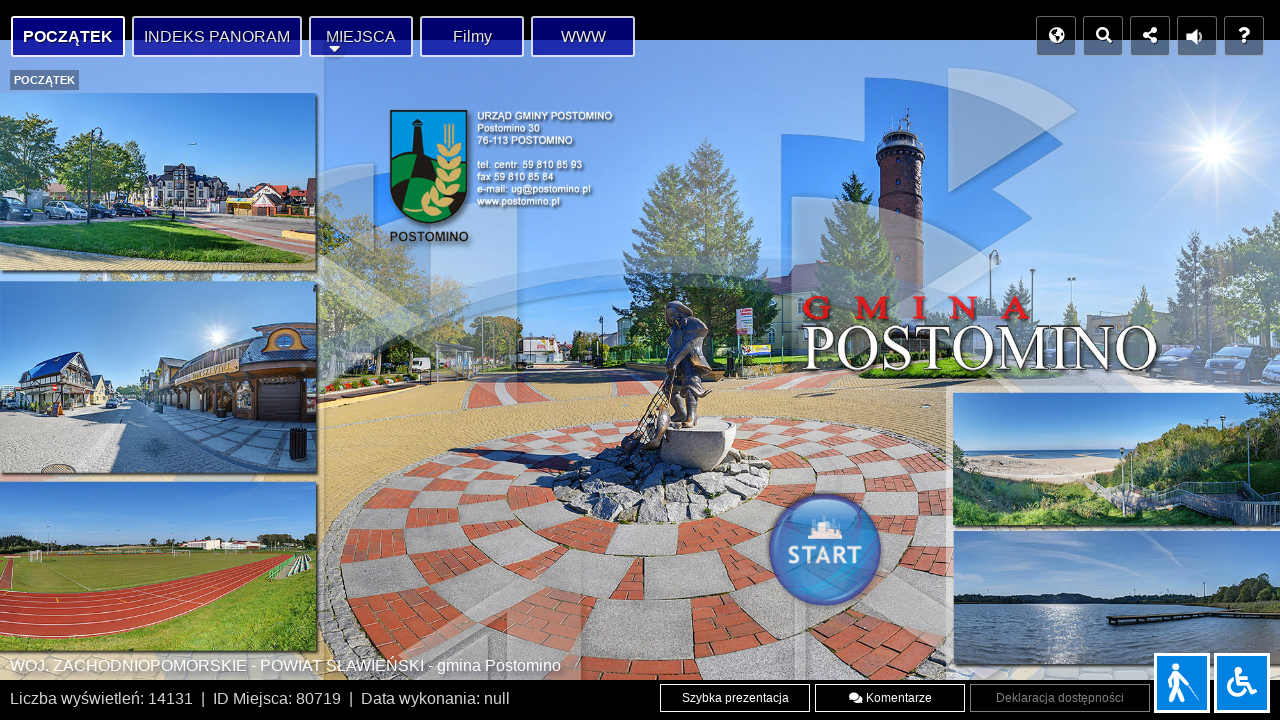

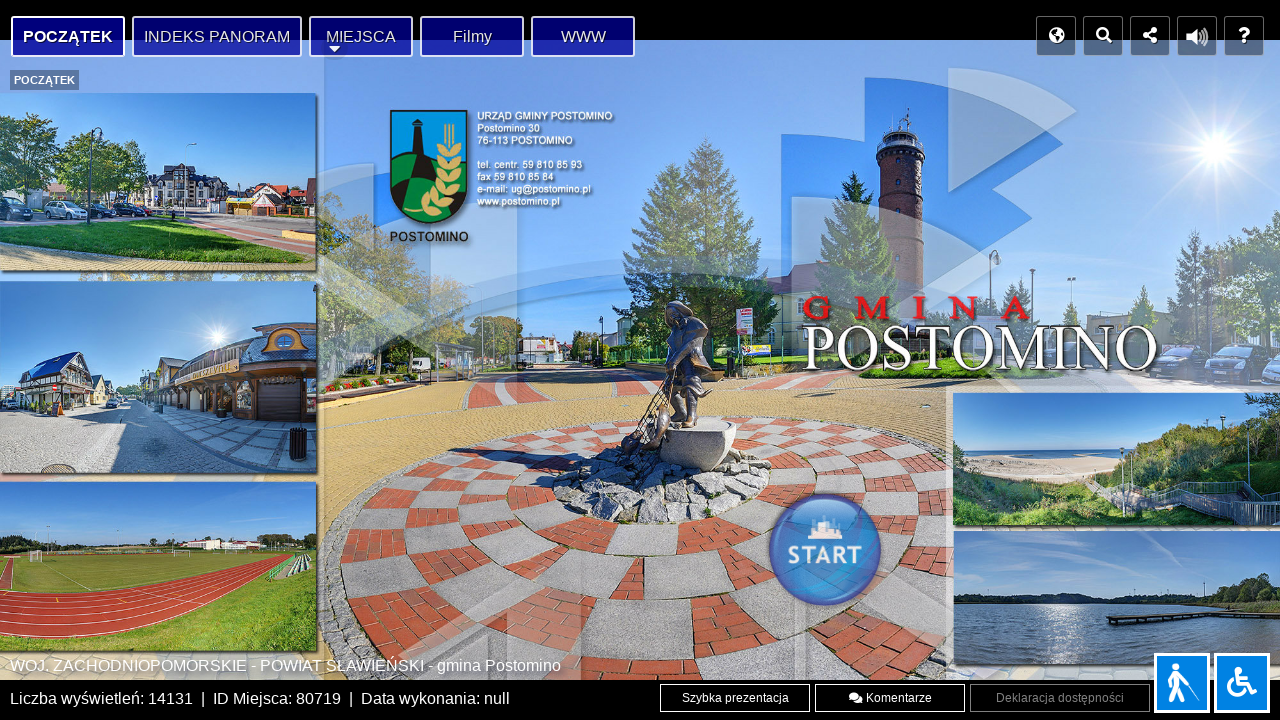